Navigates to Filmweb.pl movie database and verifies the page title is correct

Starting URL: https://www.filmweb.pl

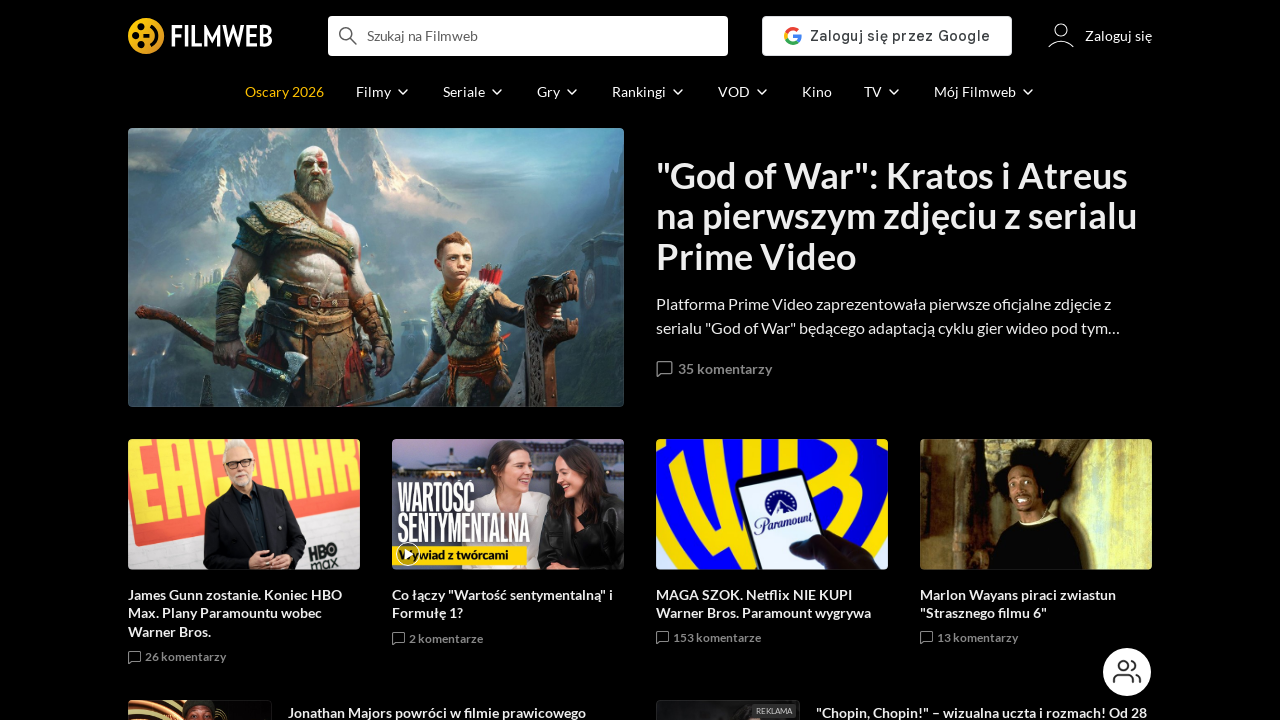

Navigated to Filmweb.pl movie database
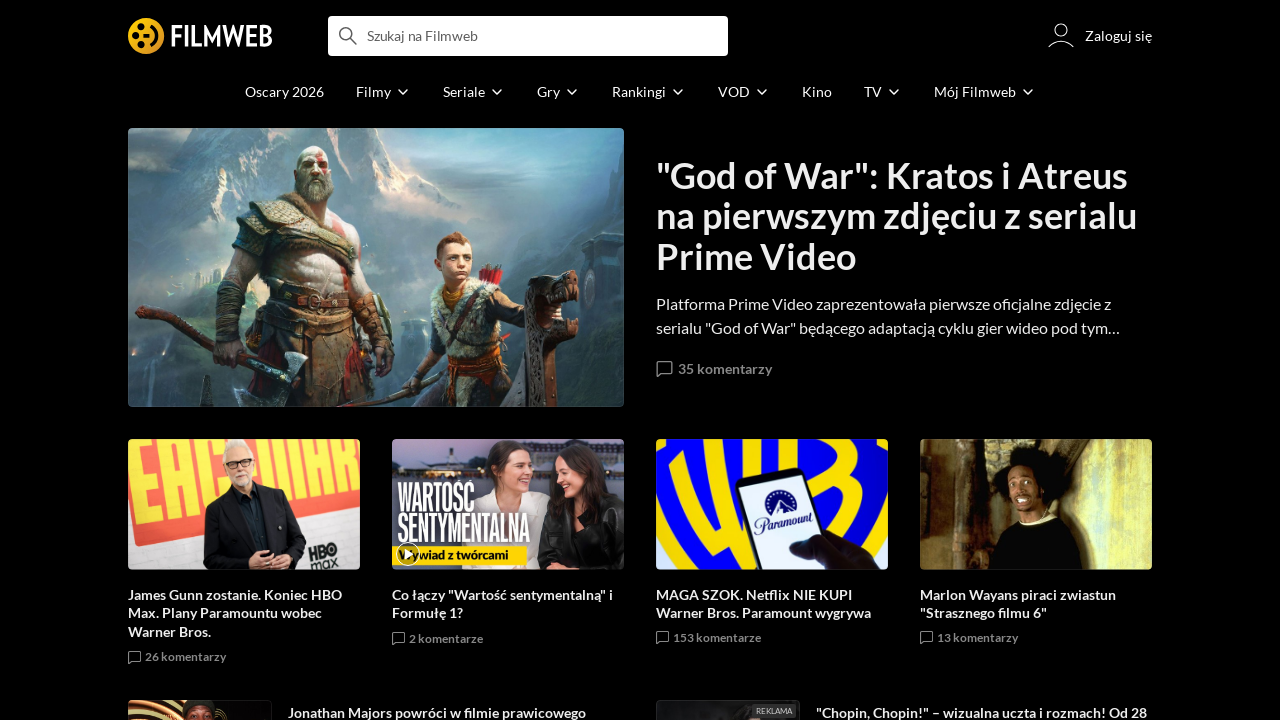

Verified page title is 'Filmweb - filmy takie jak Ty!'
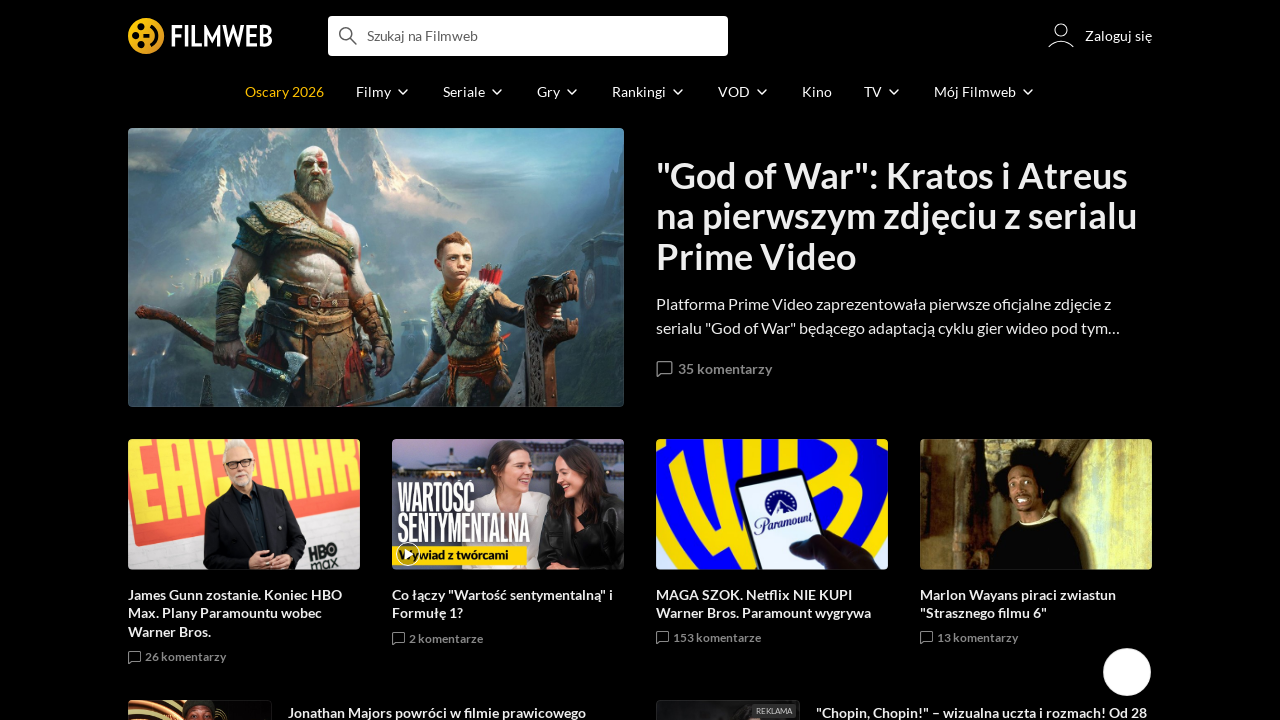

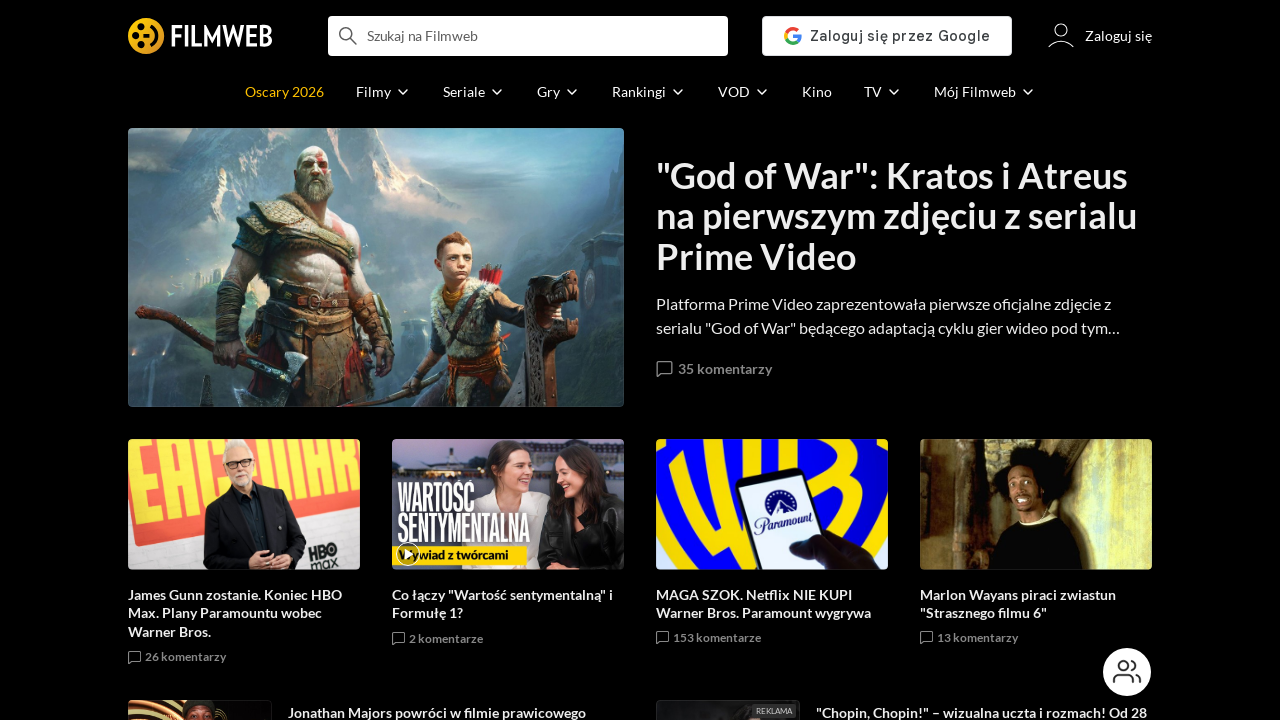